Navigates to an automation practice page and locates a button element using XPath sibling traversal to verify its text content

Starting URL: https://www.rahulshettyacademy.com/AutomationPractice/

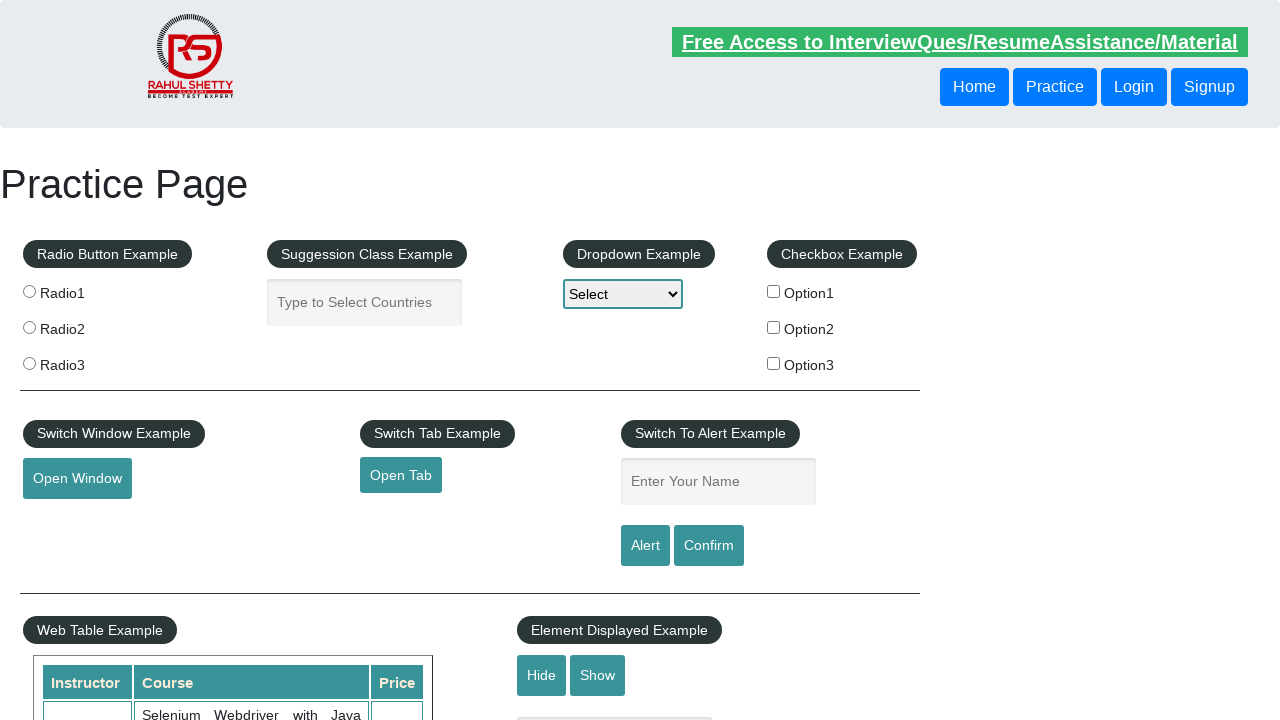

Navigated to automation practice page
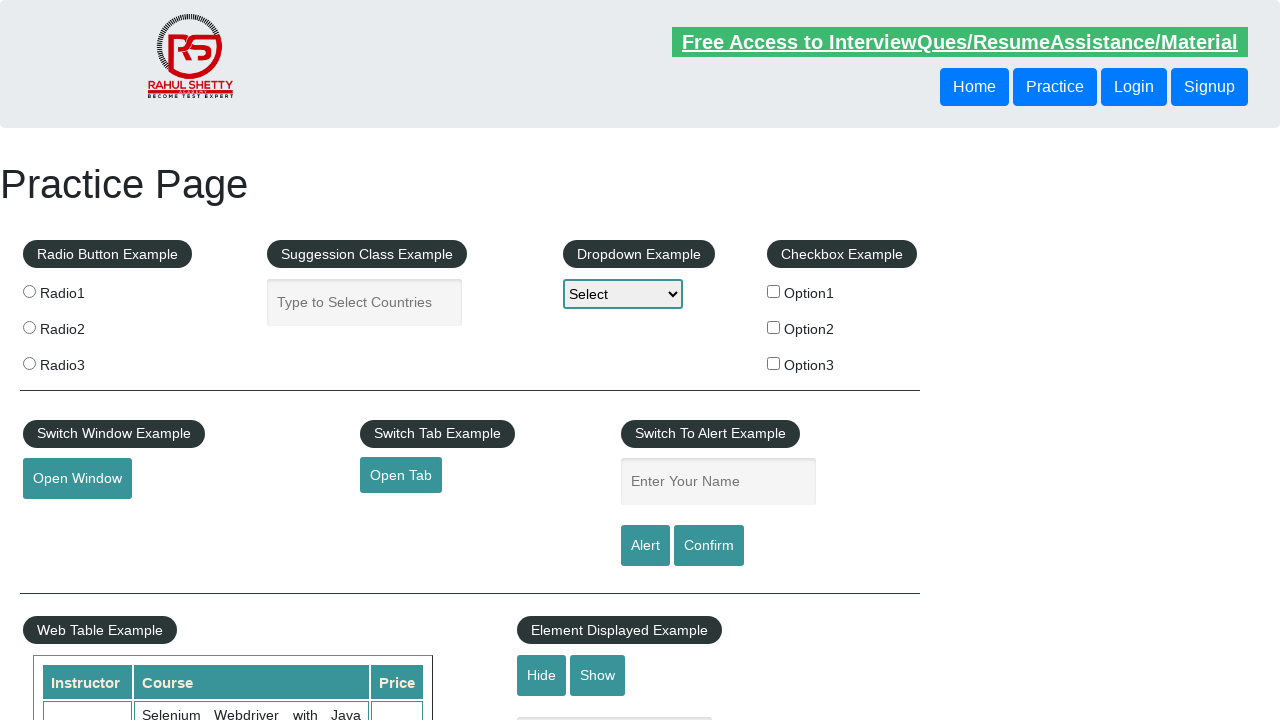

Located button element using XPath sibling traversal and extracted text content
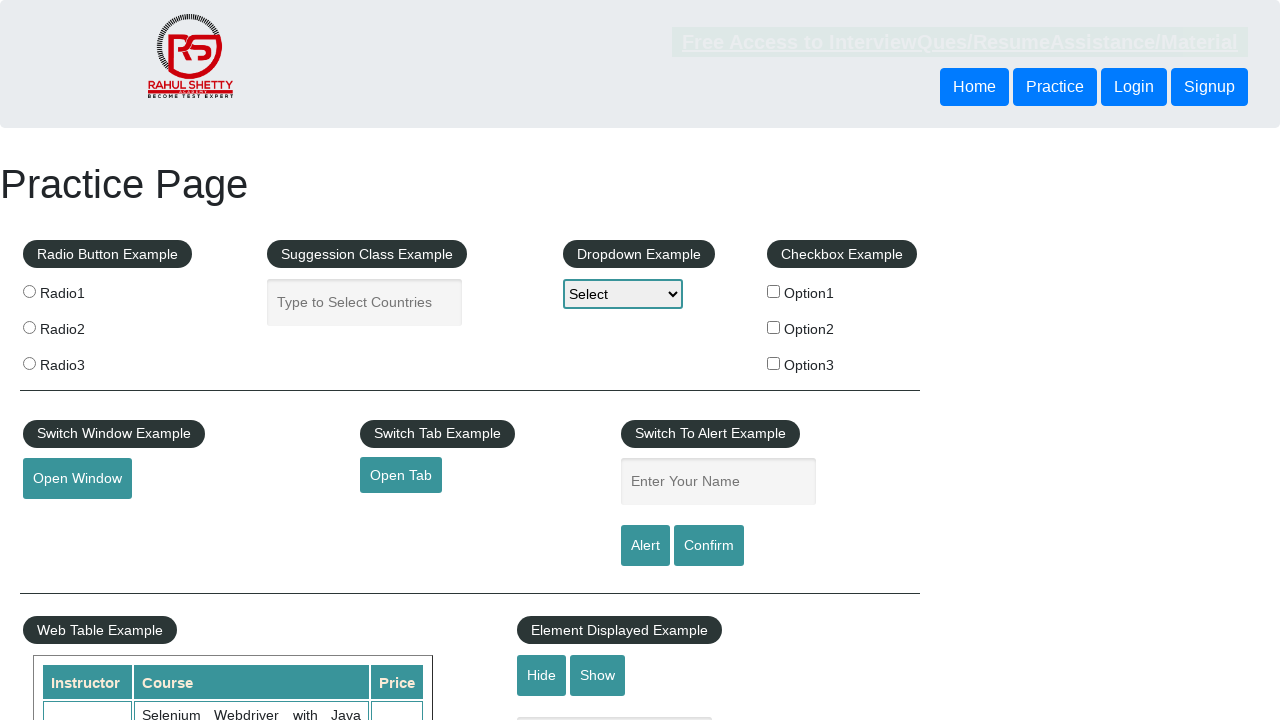

Printed button text: Login
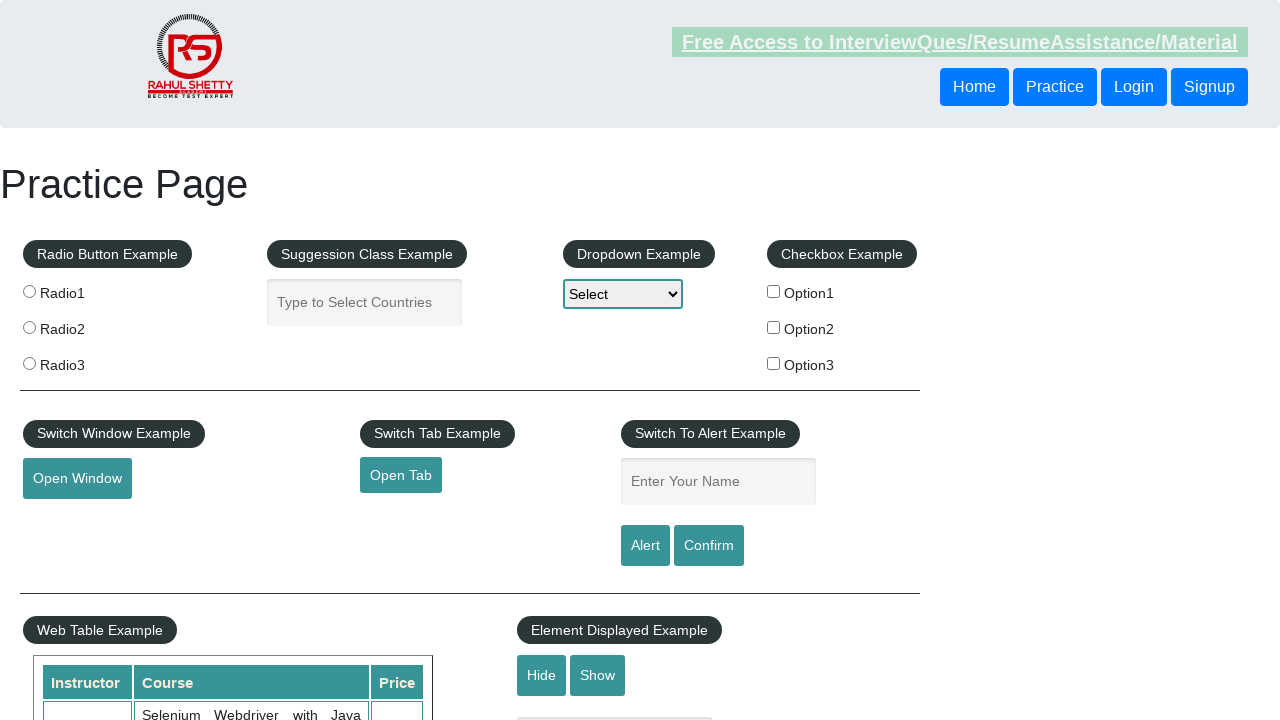

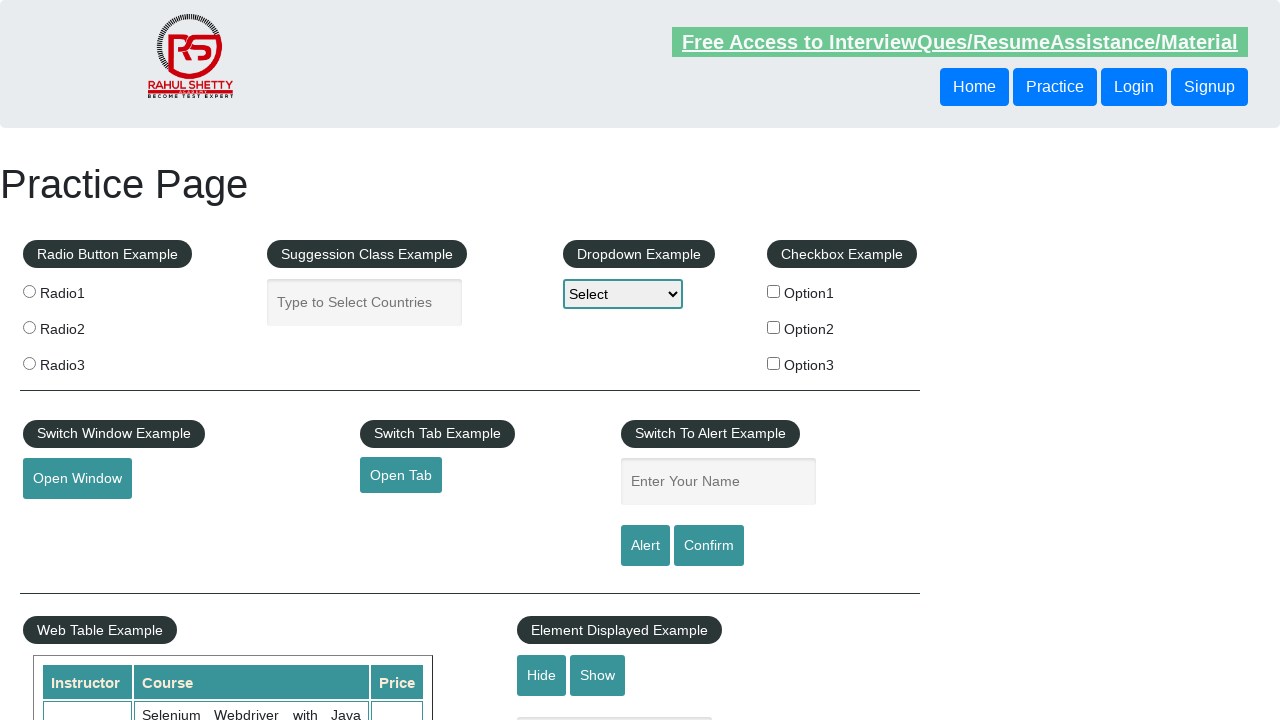